Tests opening a new browser tab by clicking a link and interacting with content in the new tab

Starting URL: https://qa-practice.netlify.app/tab

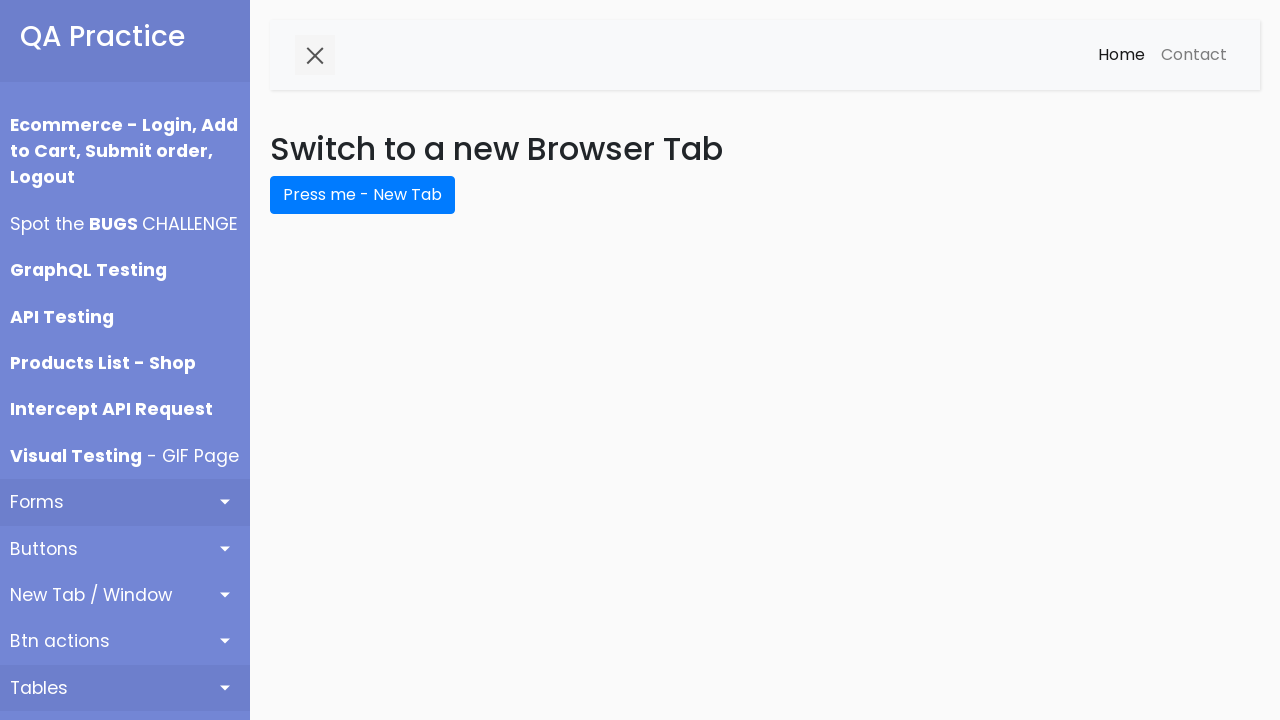

Clicked on 'Switch to a new Browser Tab' heading at (765, 149) on internal:role=heading[name="Switch to a new Browser Tab"i]
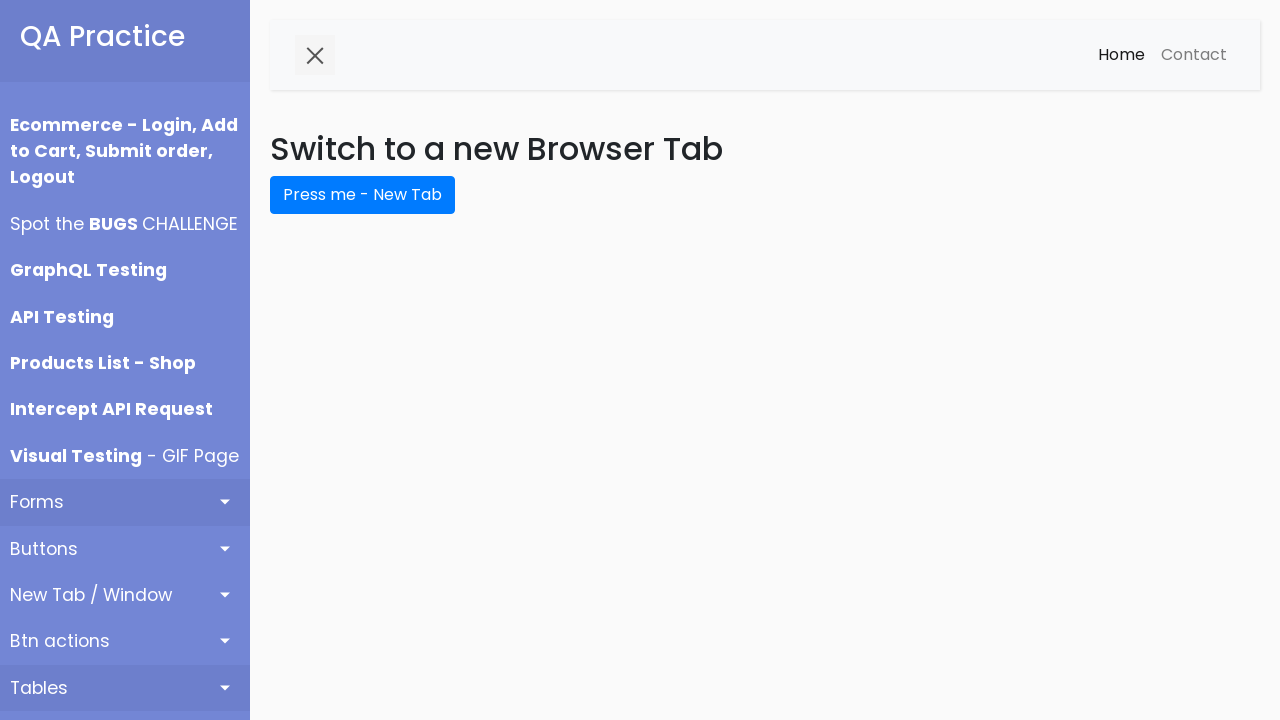

Clicked 'Press me - New Tab' link to open new tab at (362, 195) on internal:role=link[name="Press me - New Tab"i]
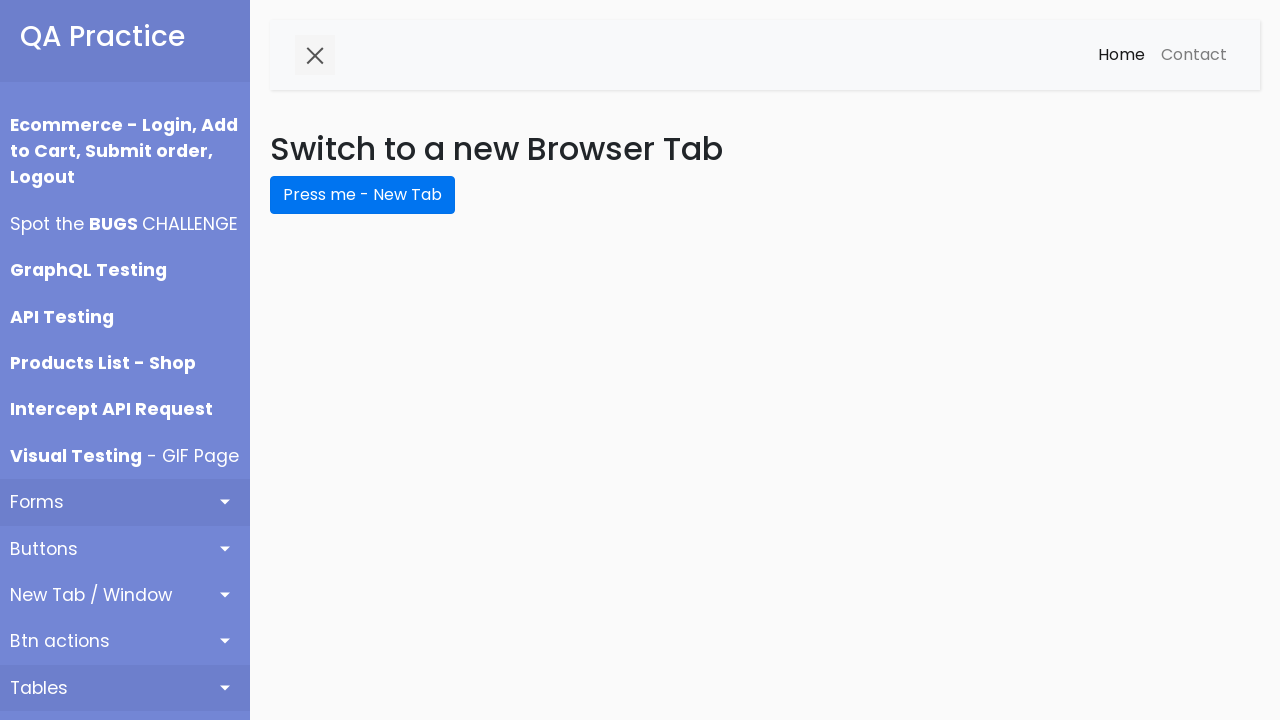

New tab opened and ready for interaction
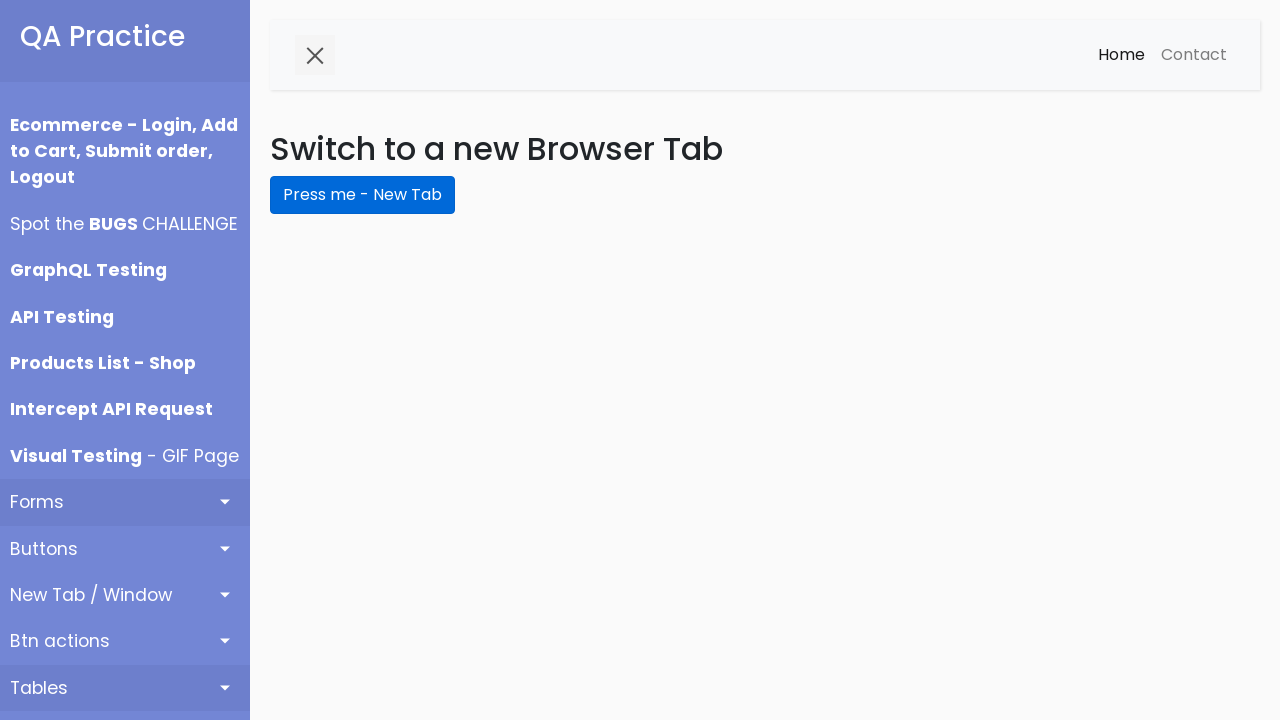

Clicked on 'Table Example' heading in new tab at (765, 149) on internal:role=heading[name="Table Example"i]
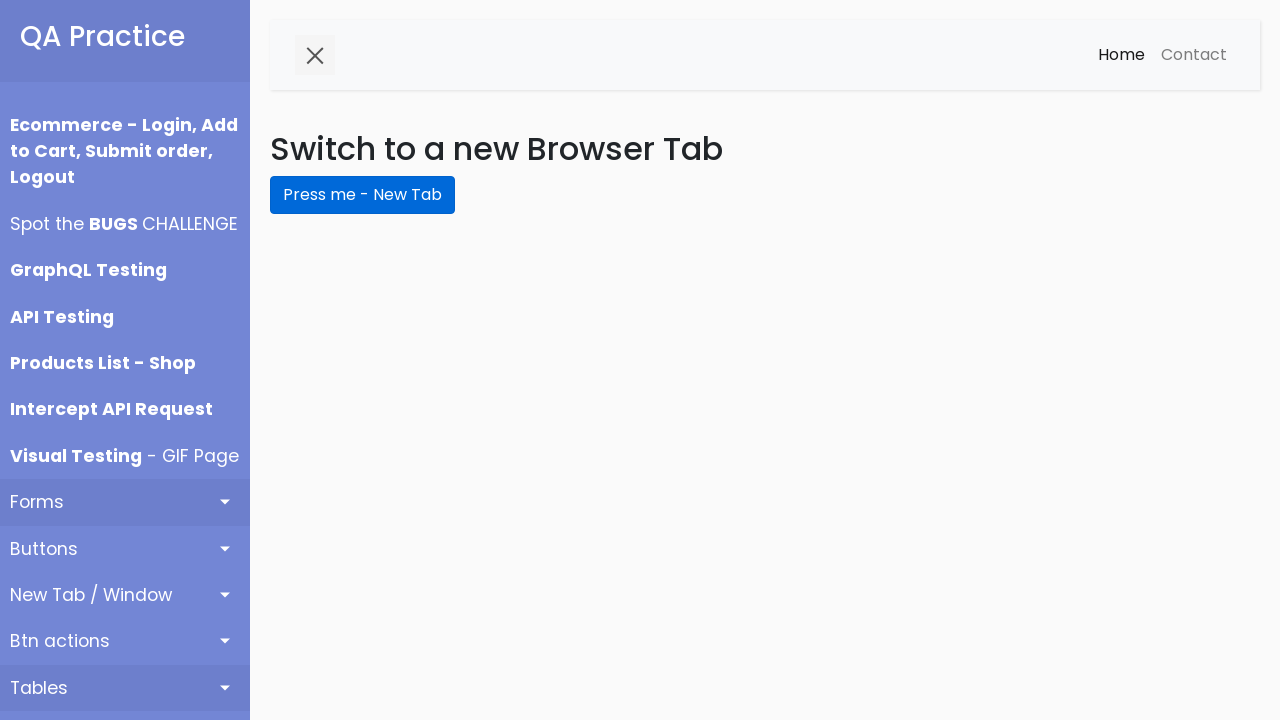

Clicked on row header '1' in table at (317, 251) on internal:role=rowheader[name="1"i]
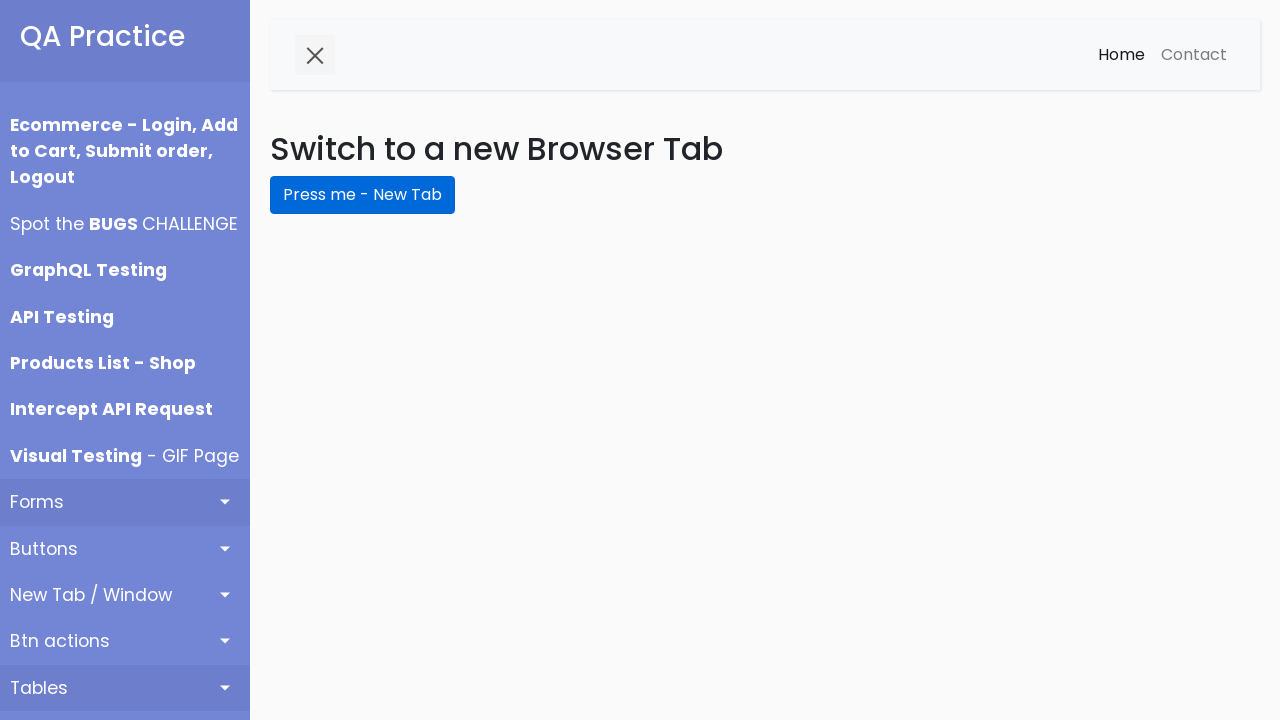

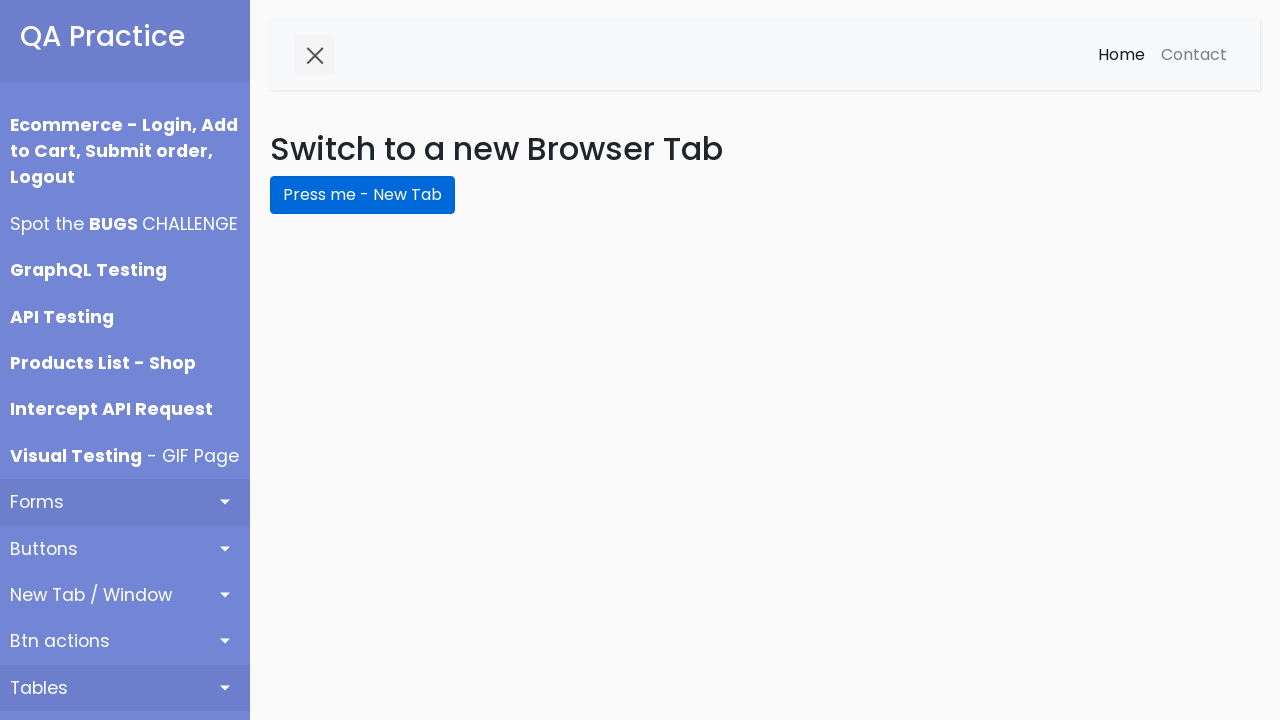